Navigates to Pro Kabaddi standings page, closes notification bar, and retrieves match statistics for Haryana Steelers team

Starting URL: https://www.prokabaddi.com/standings

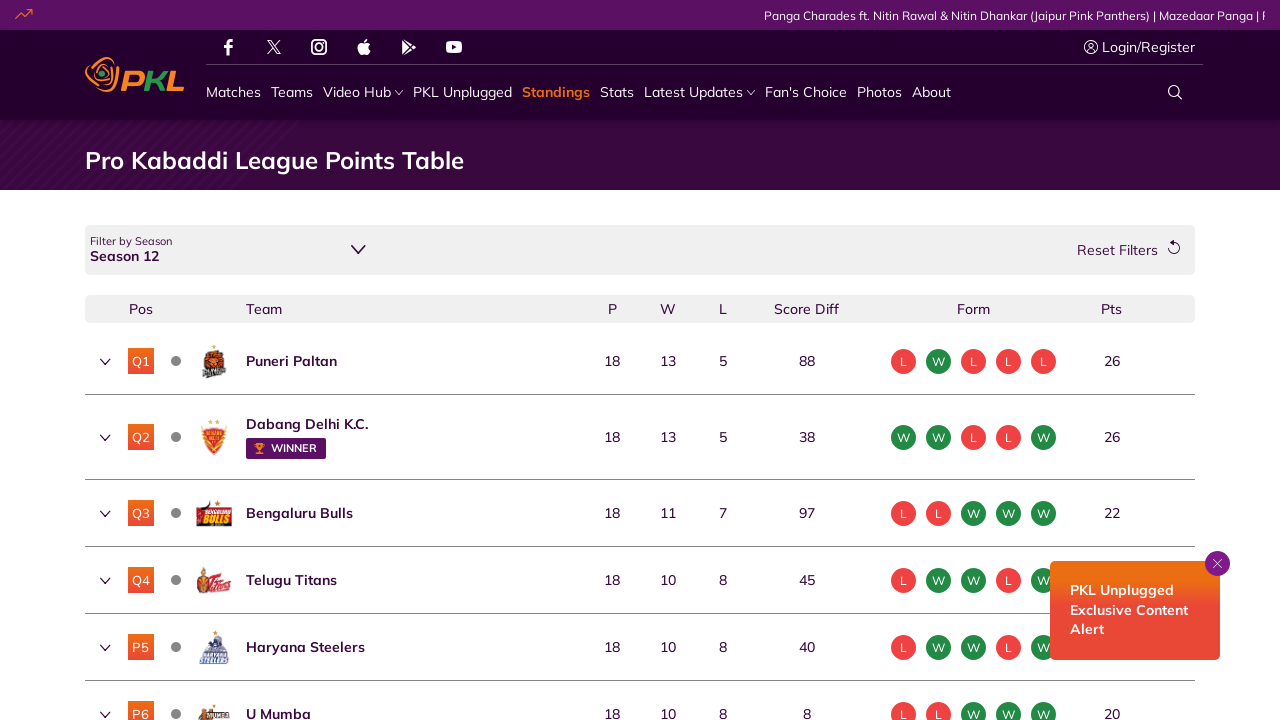

Waited for Haryana Steelers team name to appear in standings table on button[aria-label='Close']
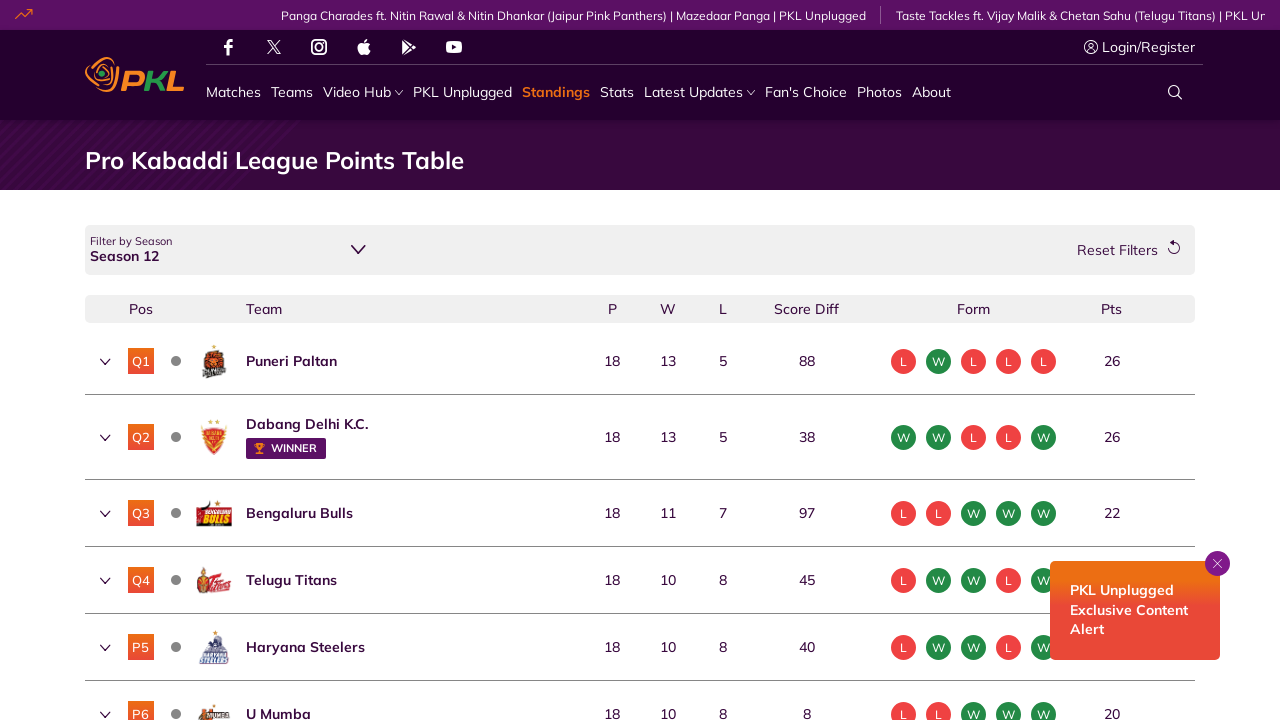

Retrieved matches won for Haryana Steelers: 10
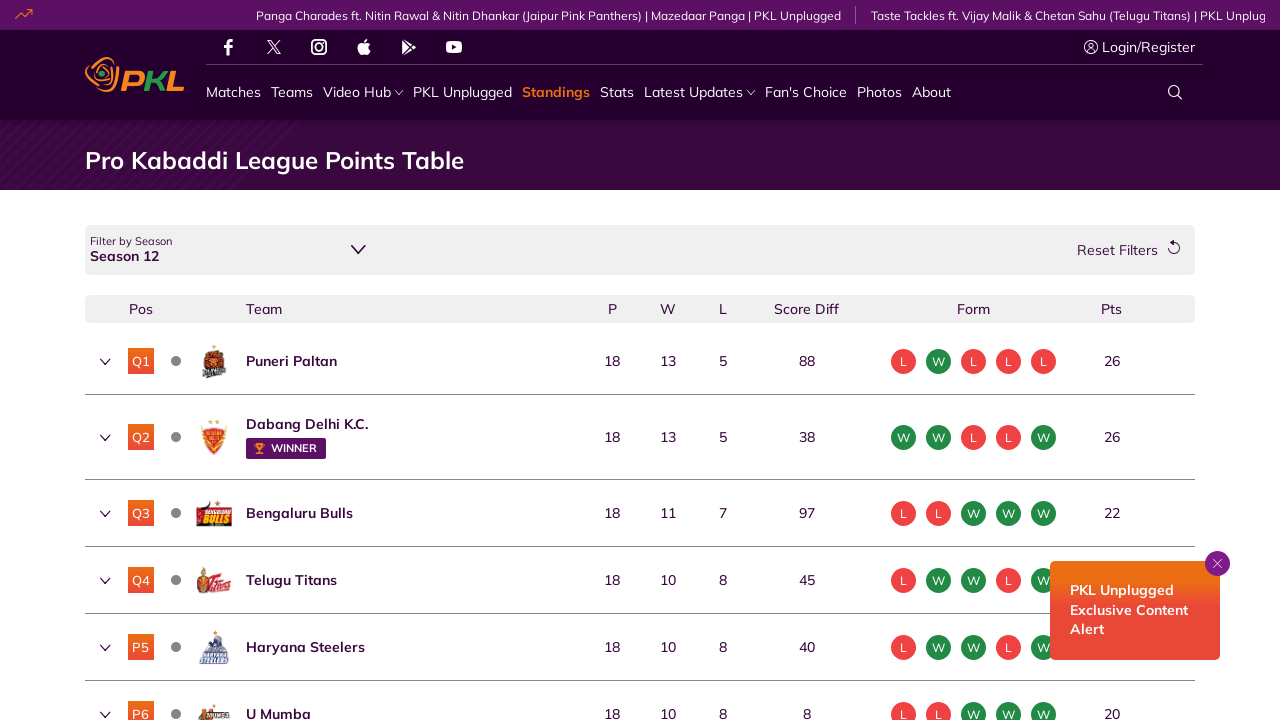

Retrieved matches lost for Haryana Steelers: 8
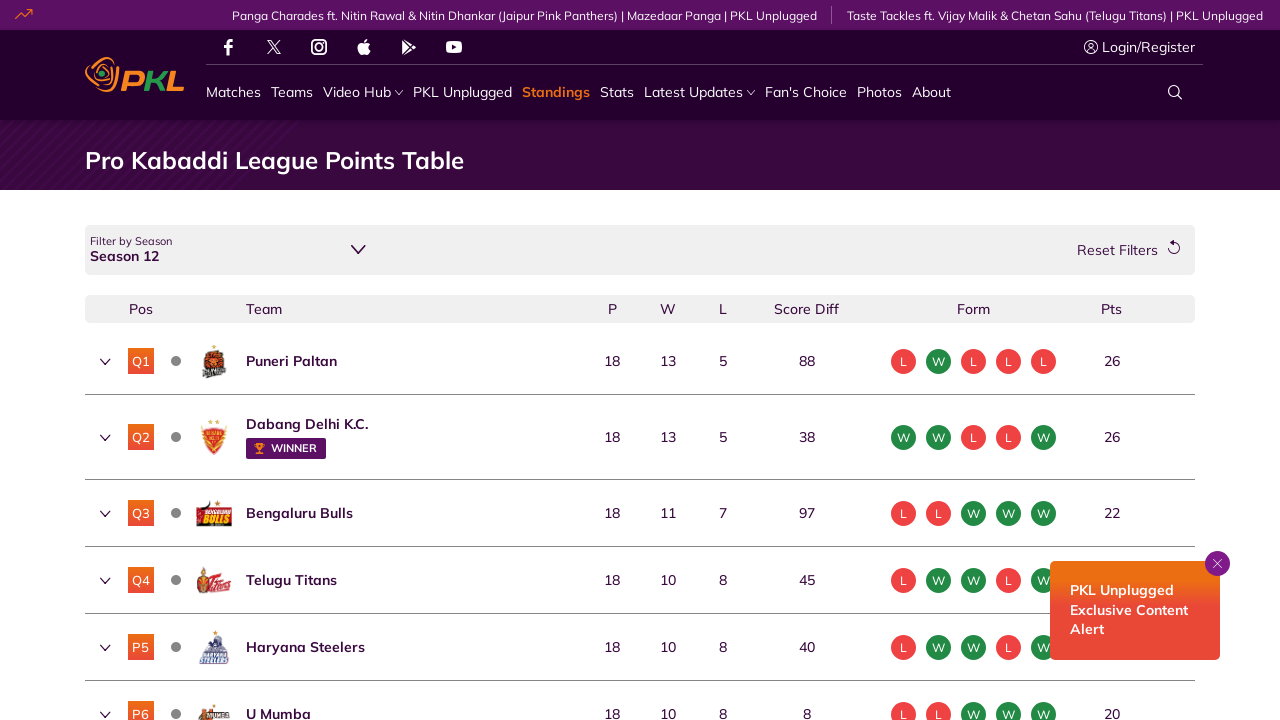

Retrieved total points for Haryana Steelers: 20
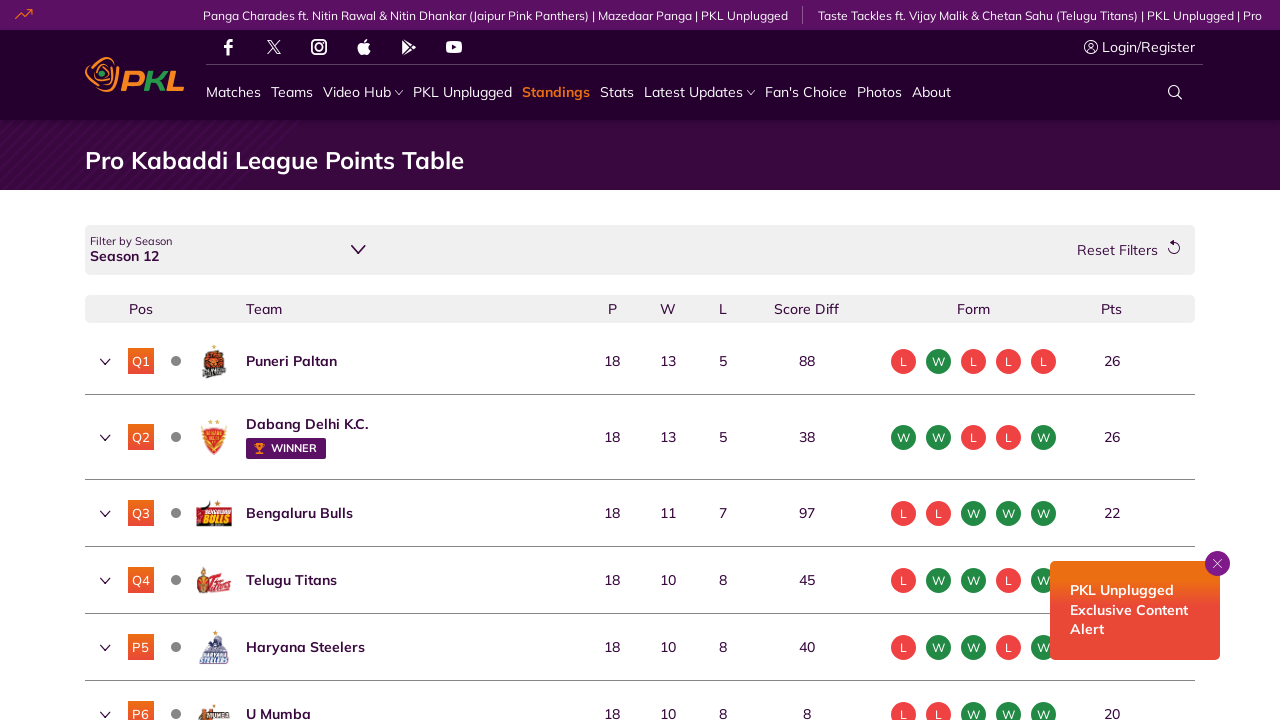

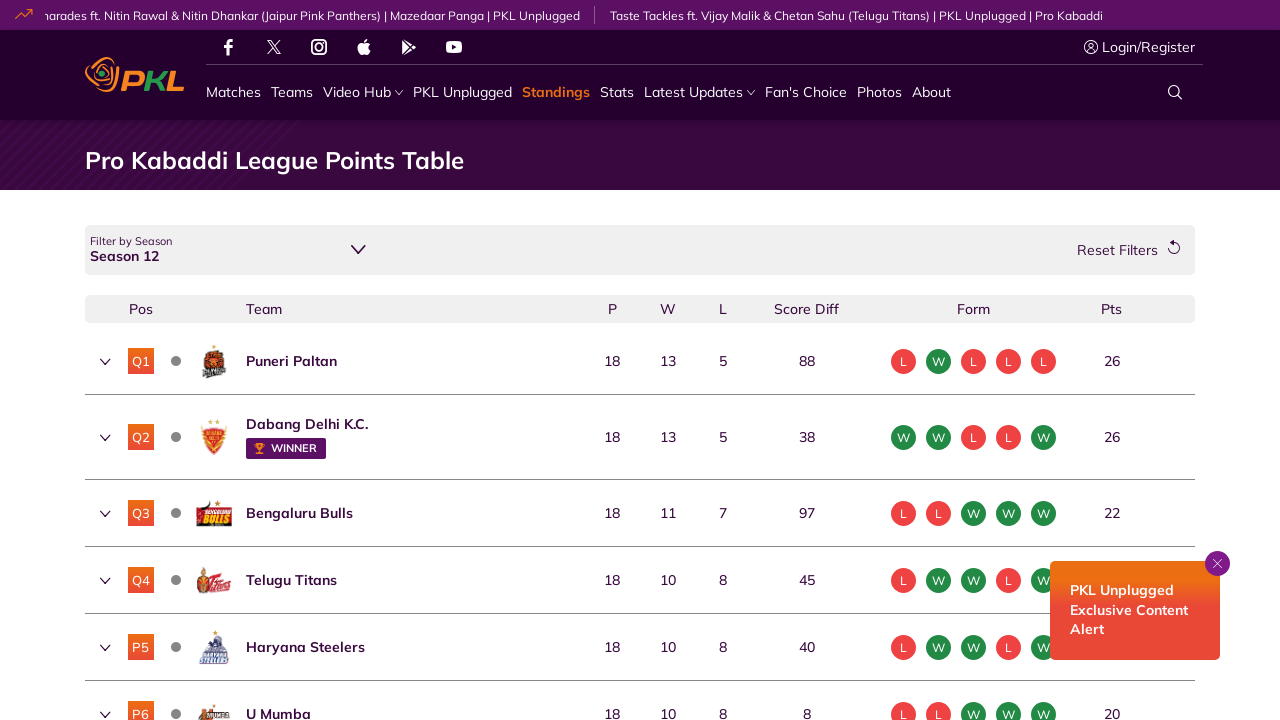